Tests search functionality on Litres.ru by entering a book title query and submitting the search form using the Enter key

Starting URL: https://www.litres.ru/

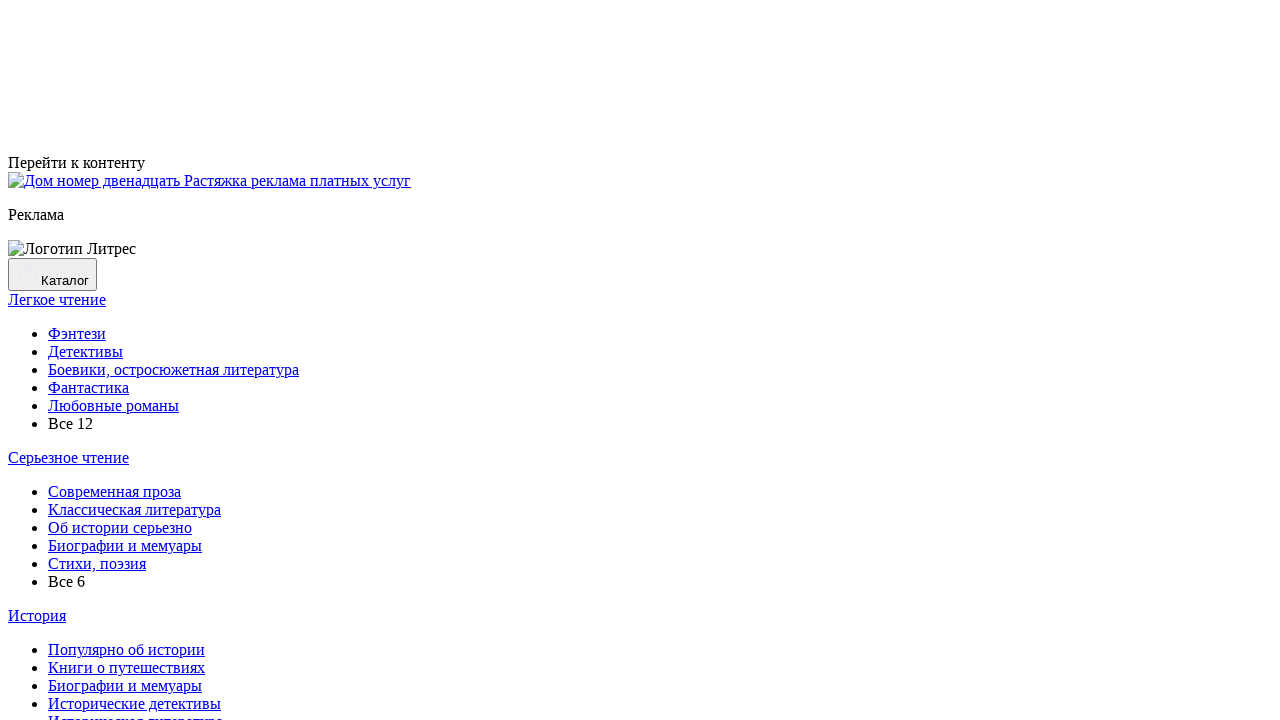

Filled search field with book title 'Эффект врат' on input[name='q']
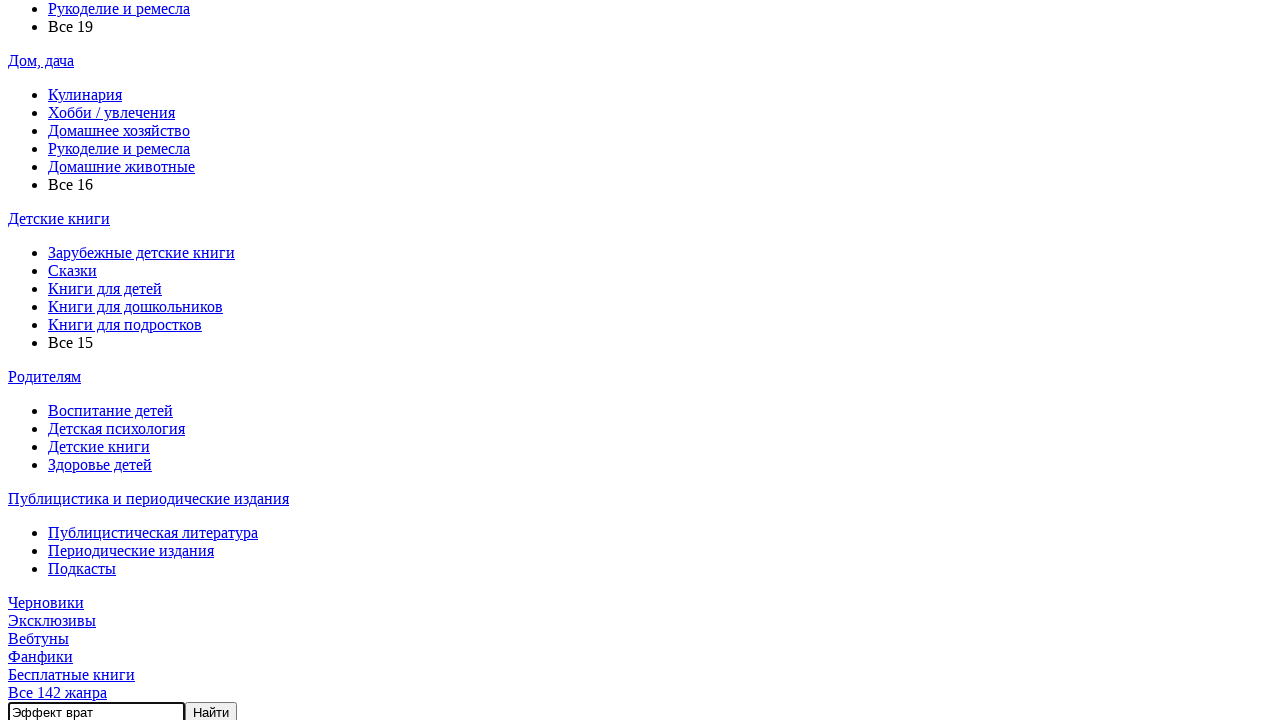

Pressed Enter to submit search form on input[name='q']
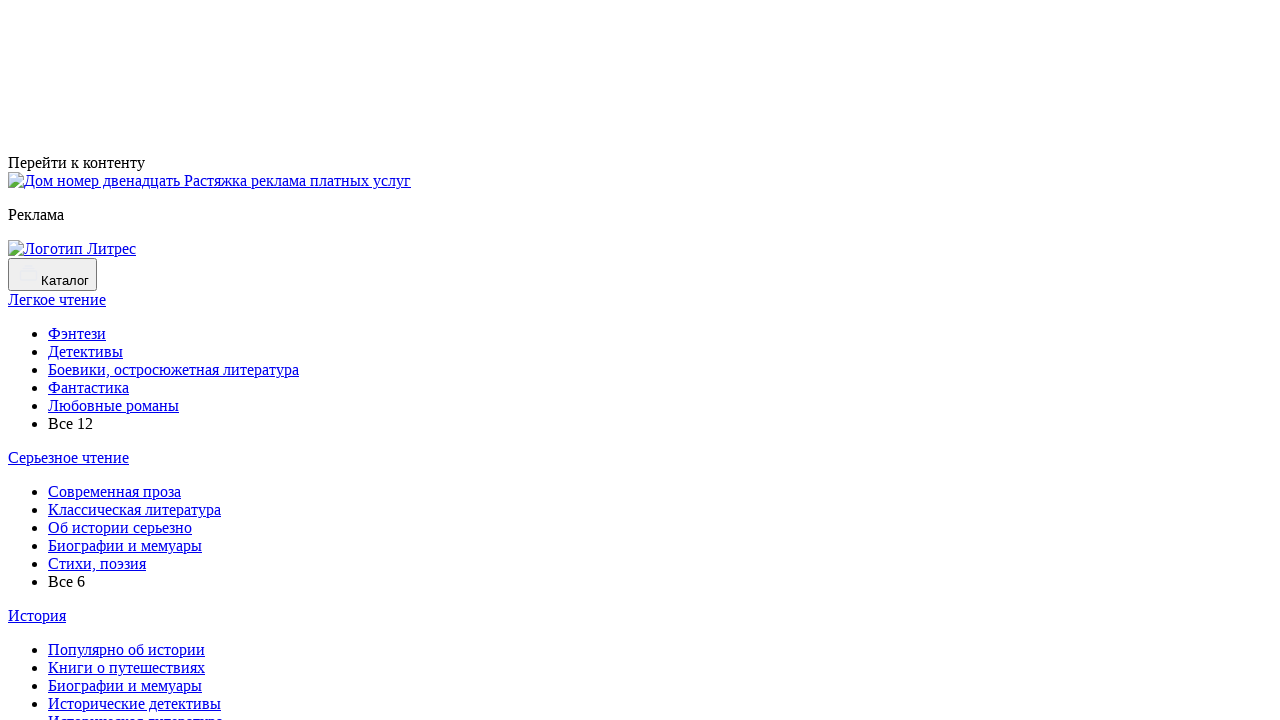

Search results loaded (network idle state reached)
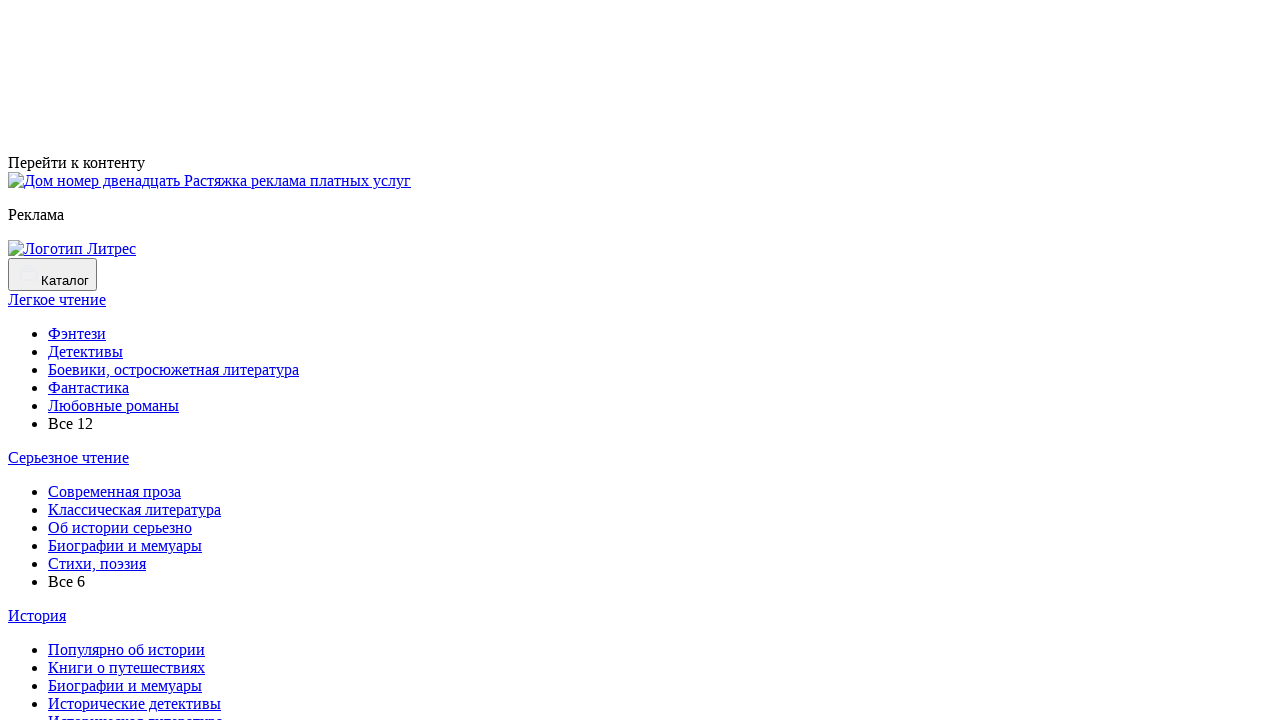

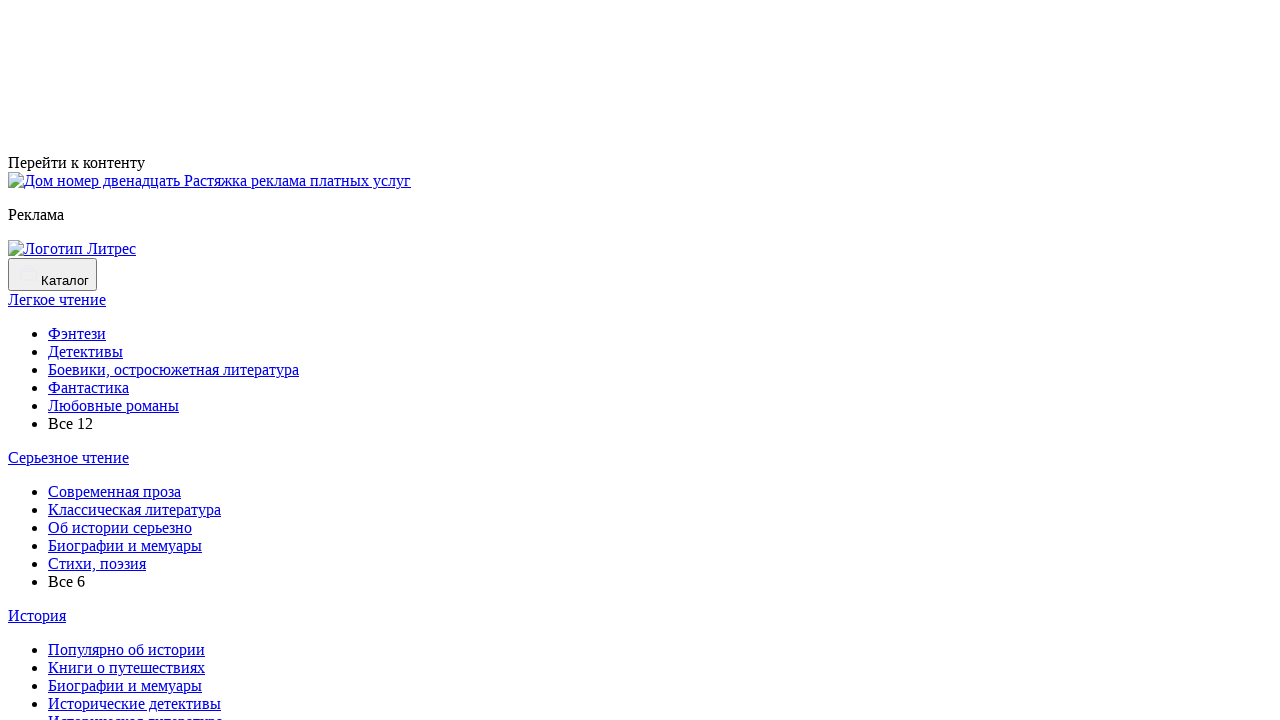